Tests dropdown selection using the select_option method to choose by value

Starting URL: http://the-internet.herokuapp.com/dropdown

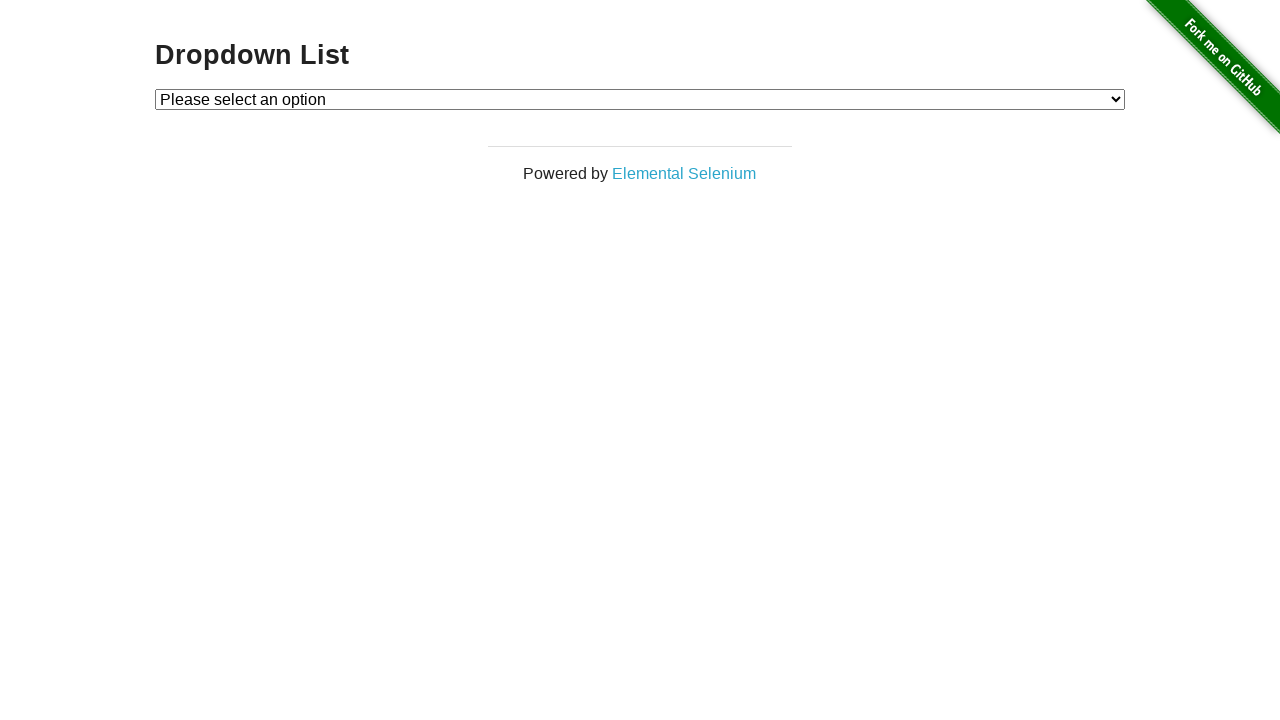

Selected dropdown option by value '1' on #dropdown
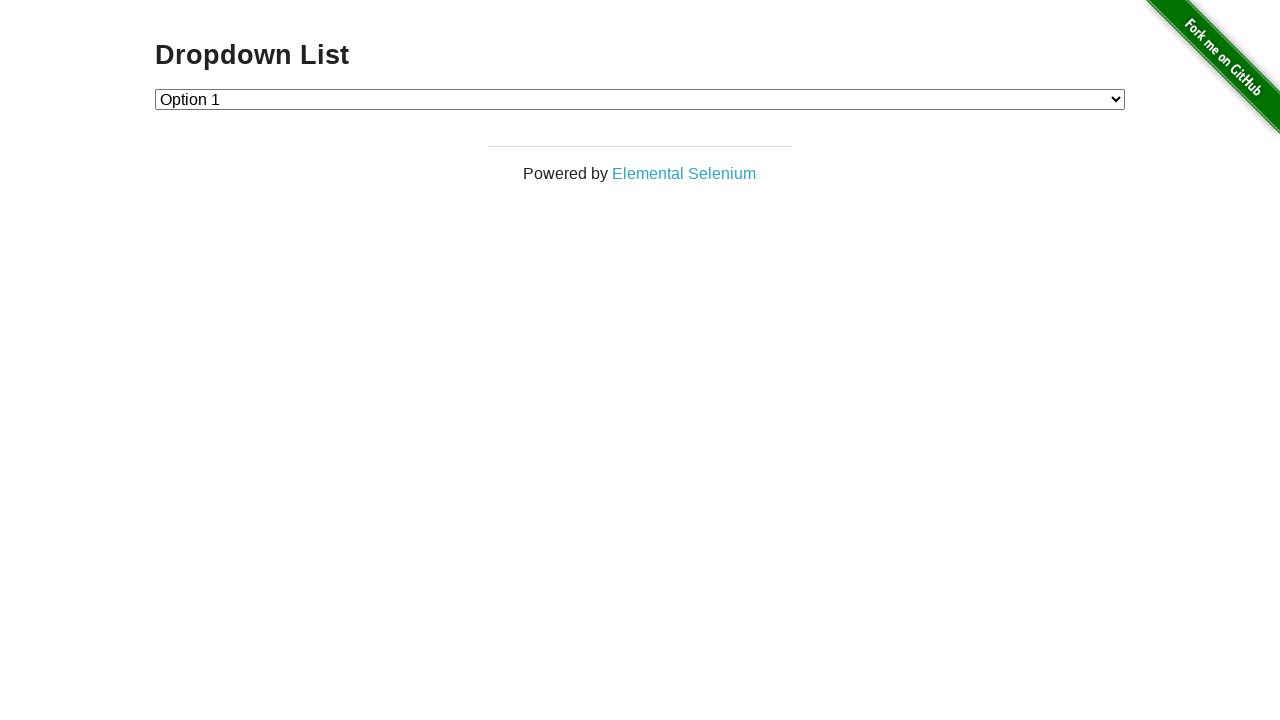

Retrieved selected dropdown option text
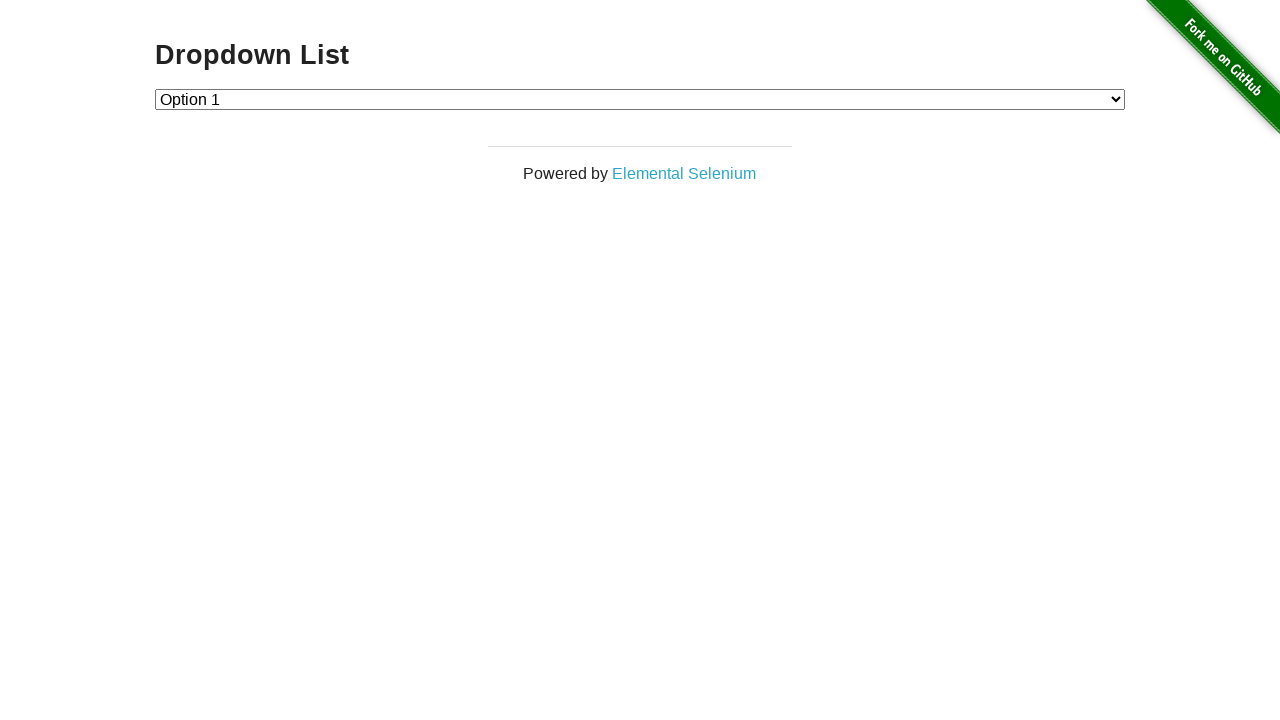

Verified selected option text equals 'Option 1'
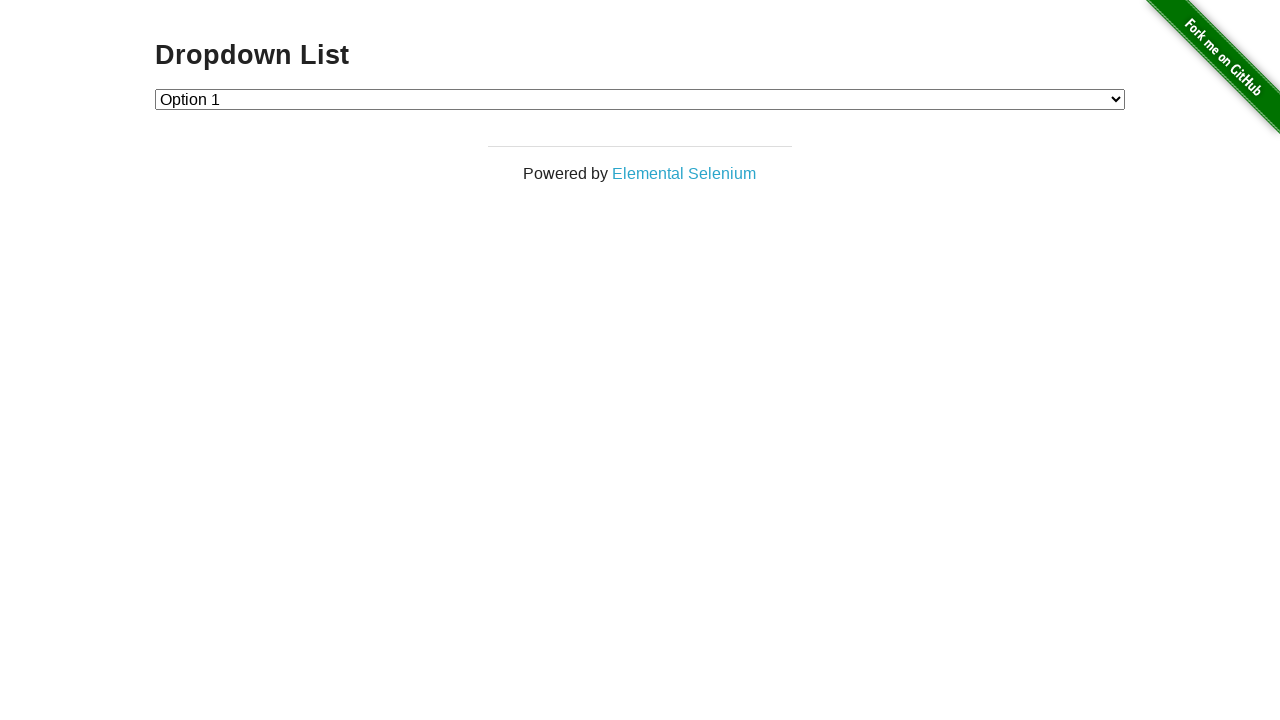

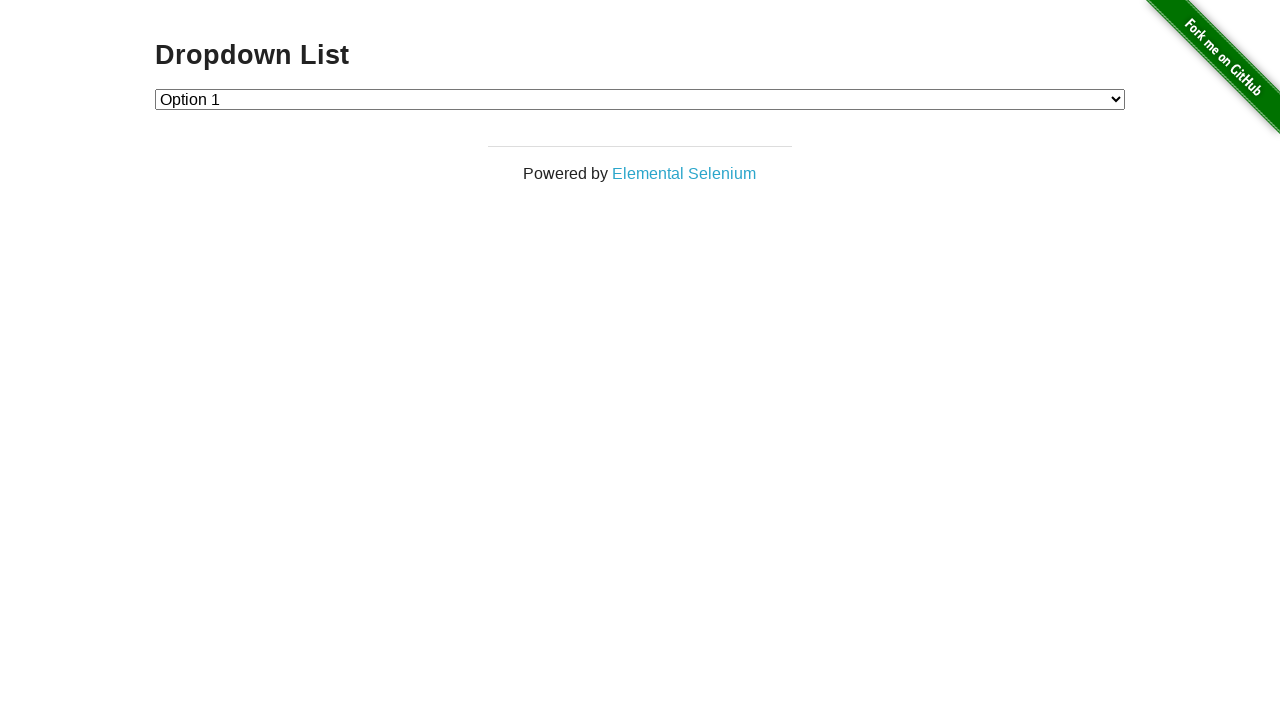